Navigates to LambdaTest website and waits for the page to fully load

Starting URL: http://www.lambdatest.com

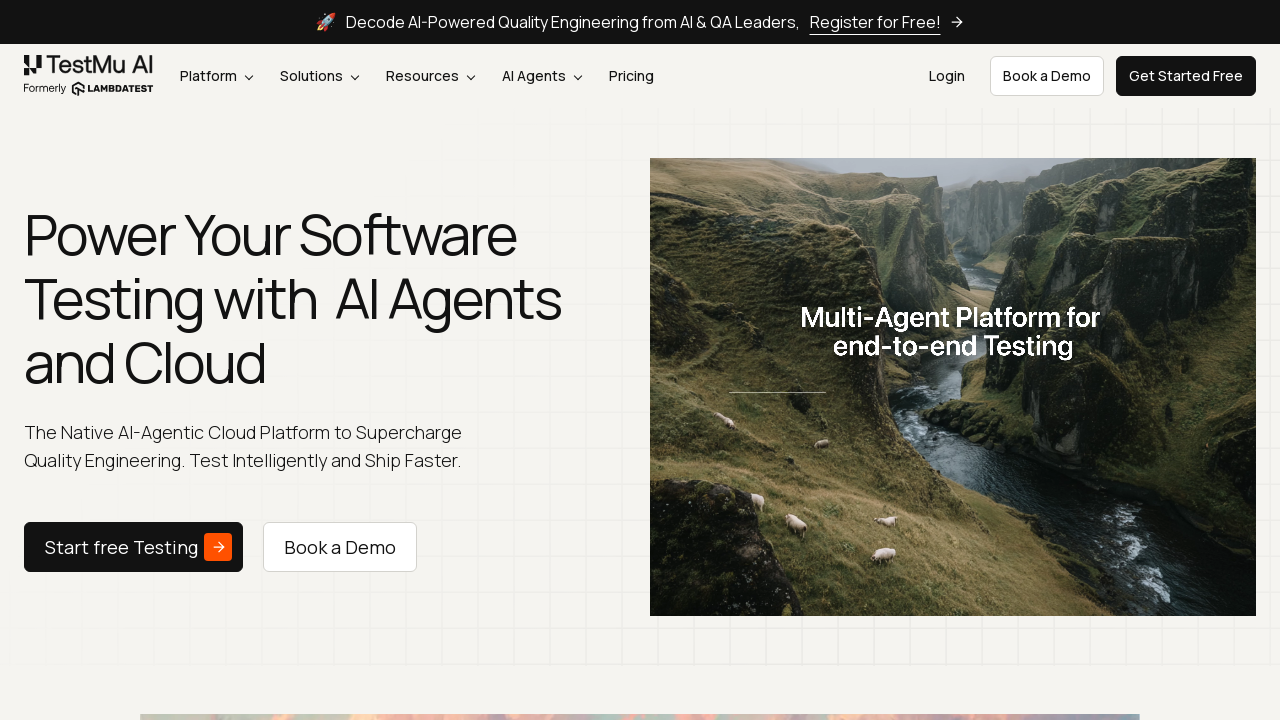

Waited for page to fully load
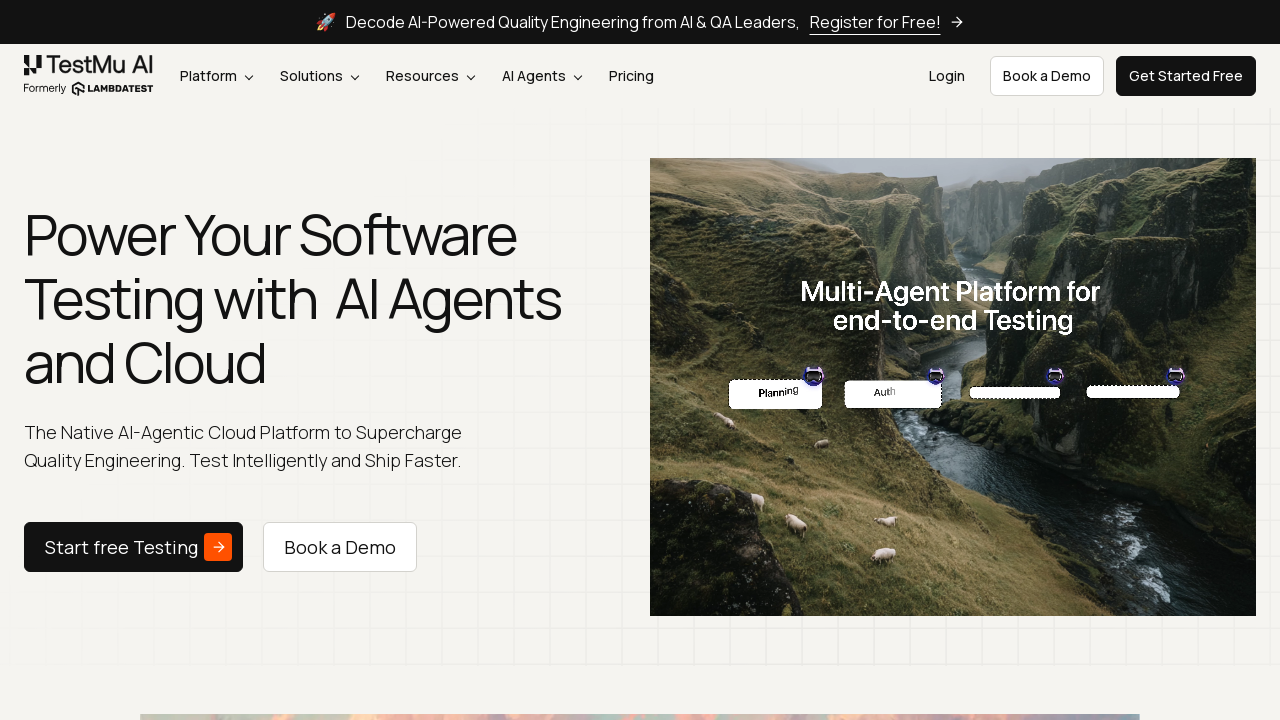

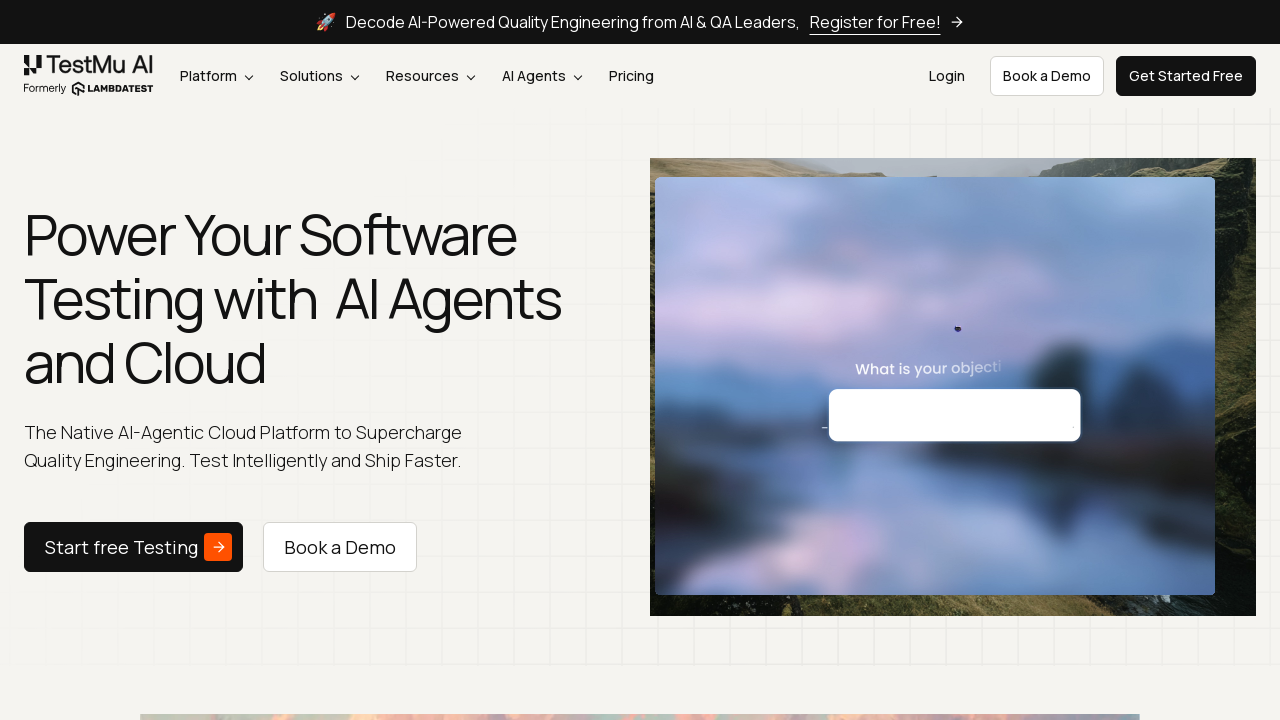